Tests the text box form on DemoQA by filling in full name, email, current address, and permanent address fields, then submitting the form and verifying the output is displayed.

Starting URL: https://demoqa.com/text-box

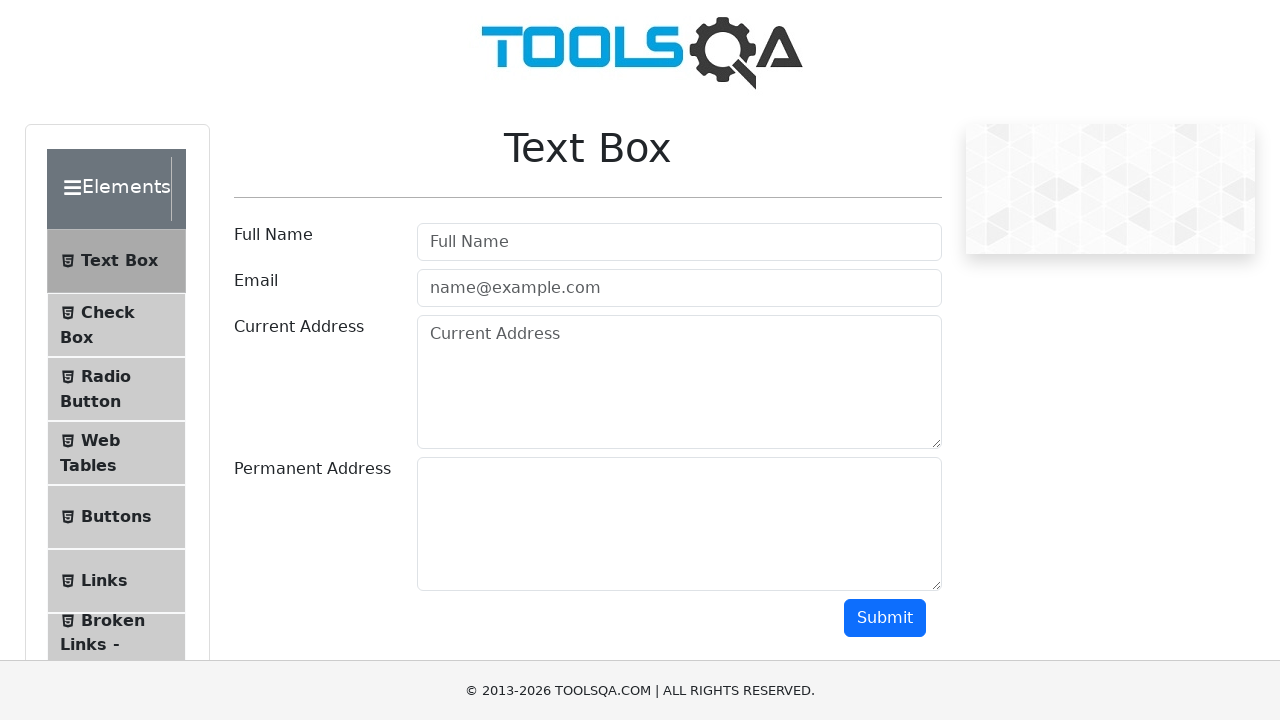

Filled full name field with 'John Smith' on #userName
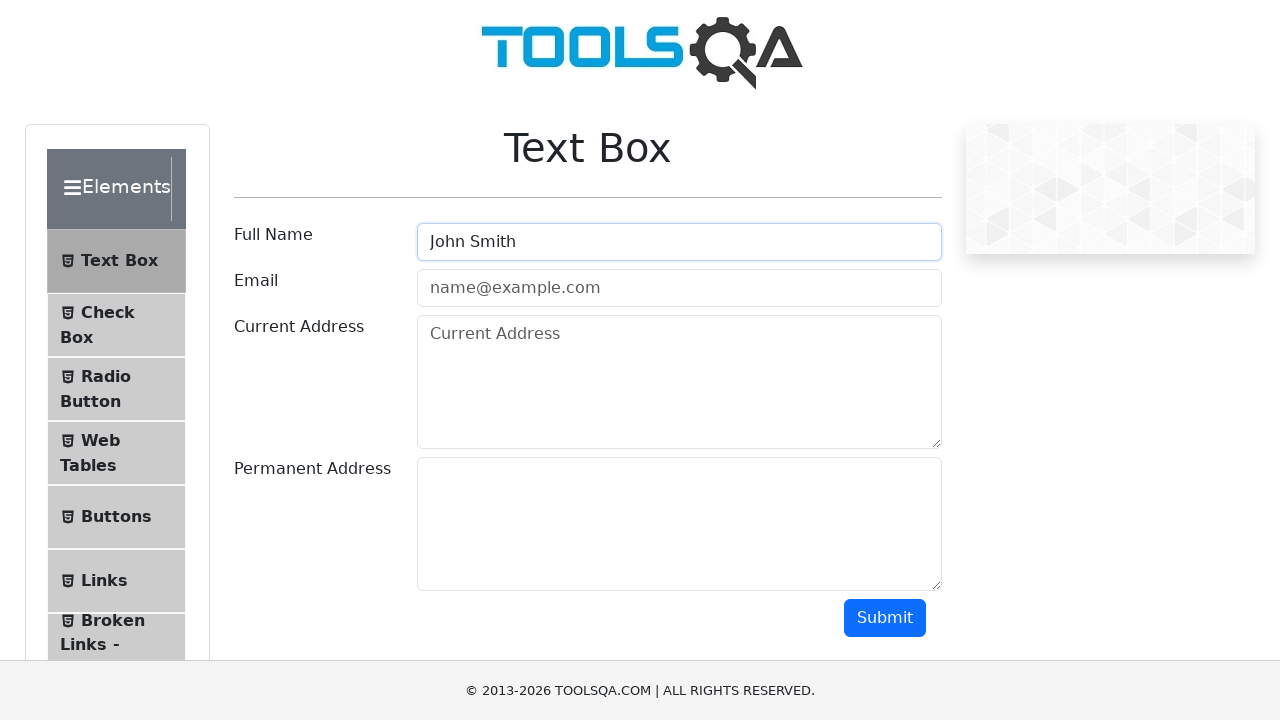

Filled email field with 'johnsmith@example.com' on #userEmail
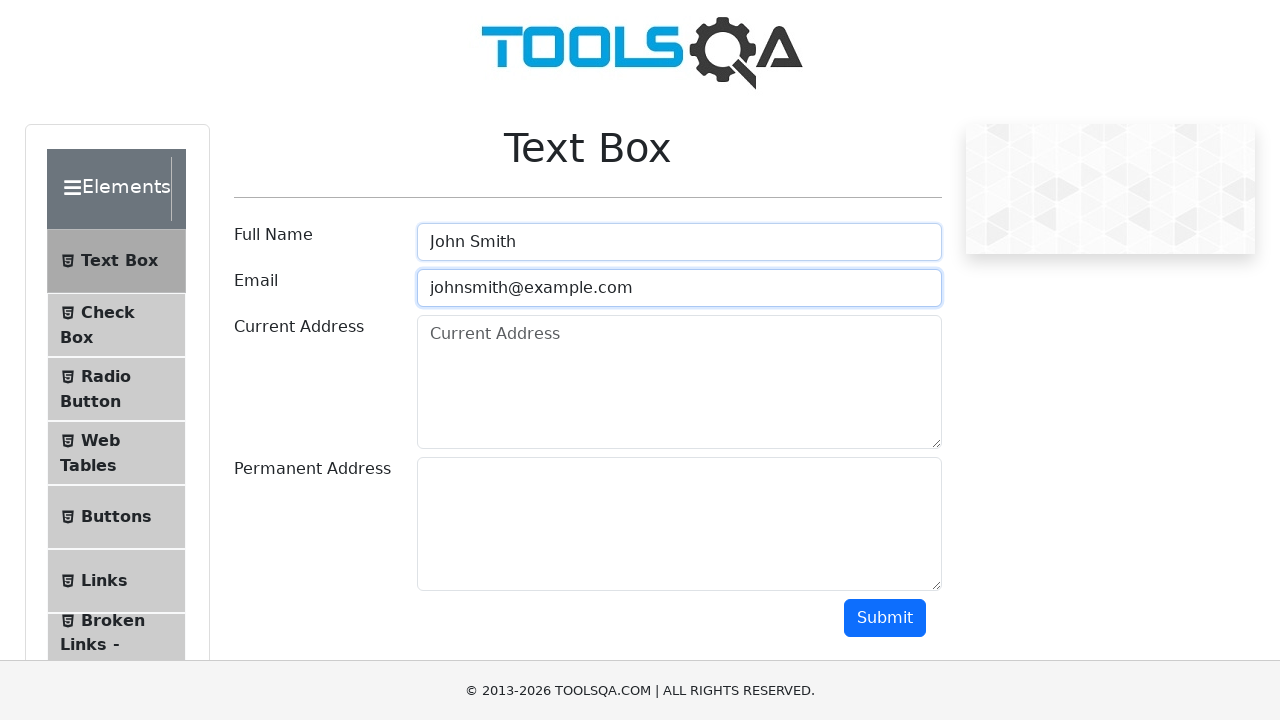

Filled current address field with '123 Main Street, Apt 4B, New York, NY 10001' on #currentAddress
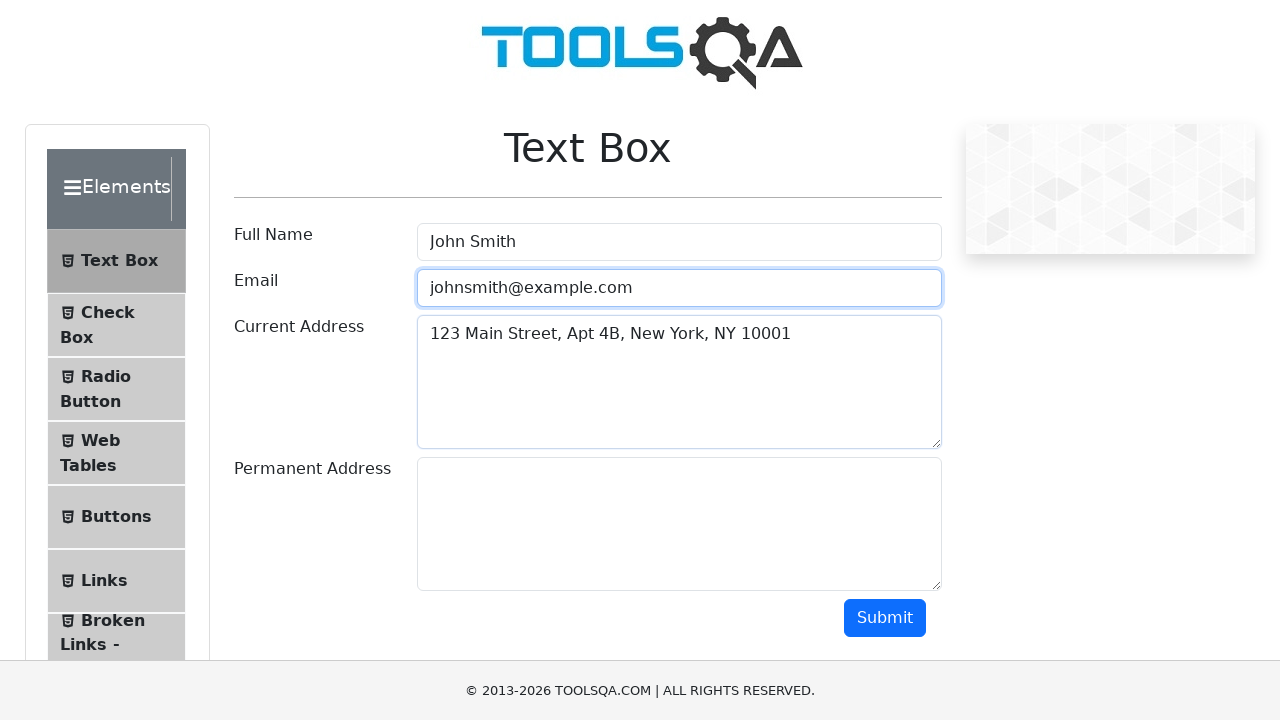

Filled permanent address field with '456 Oak Avenue, Los Angeles, CA 90001' on #permanentAddress
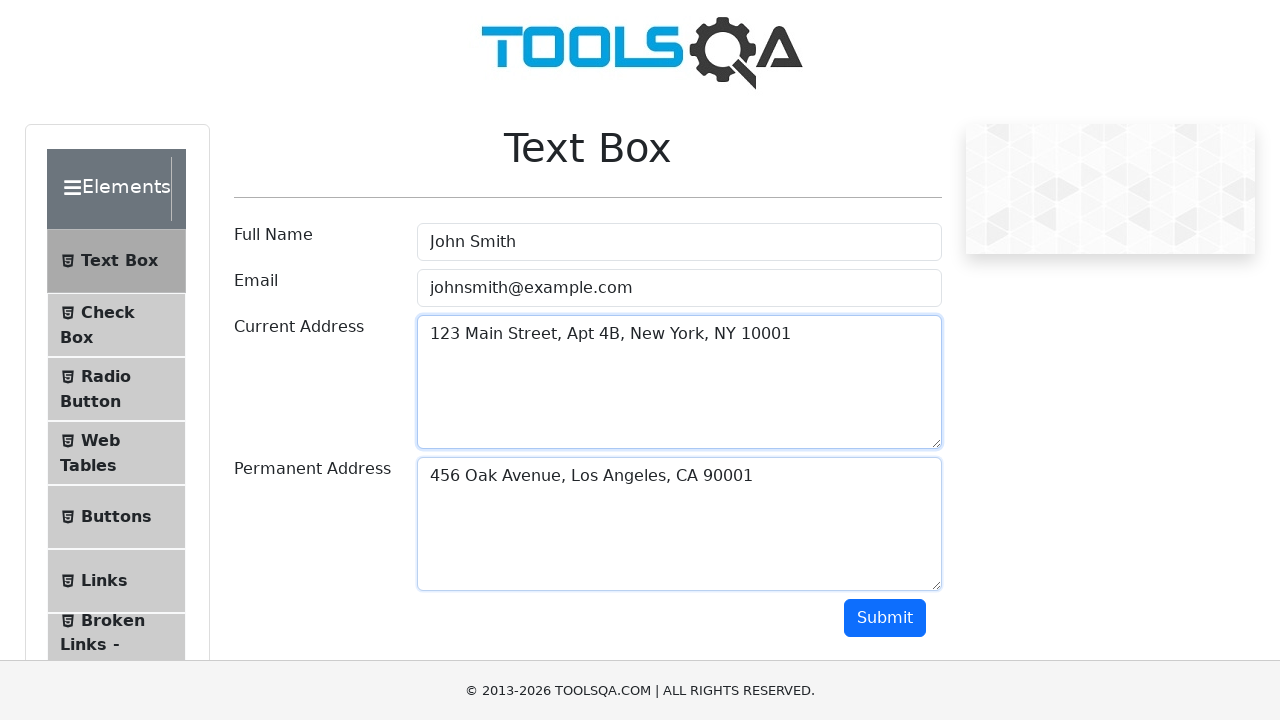

Clicked submit button to submit the text box form at (885, 618) on #submit
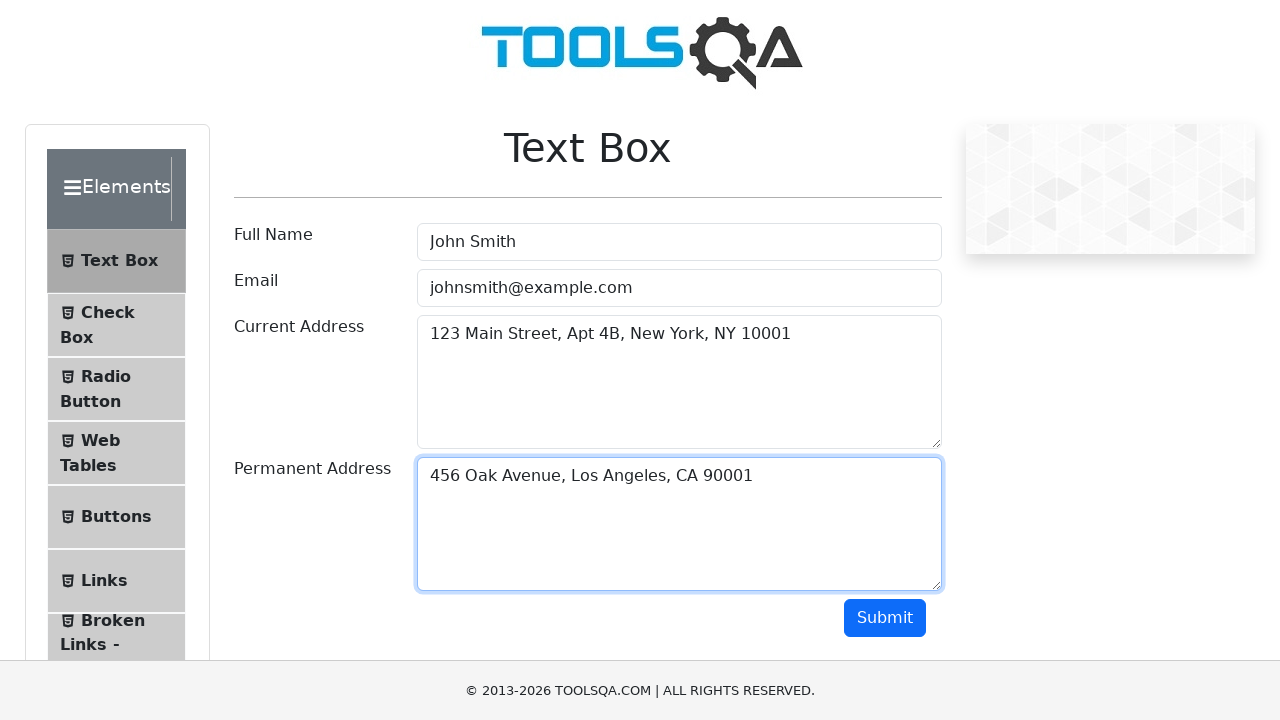

Form output section loaded and verified
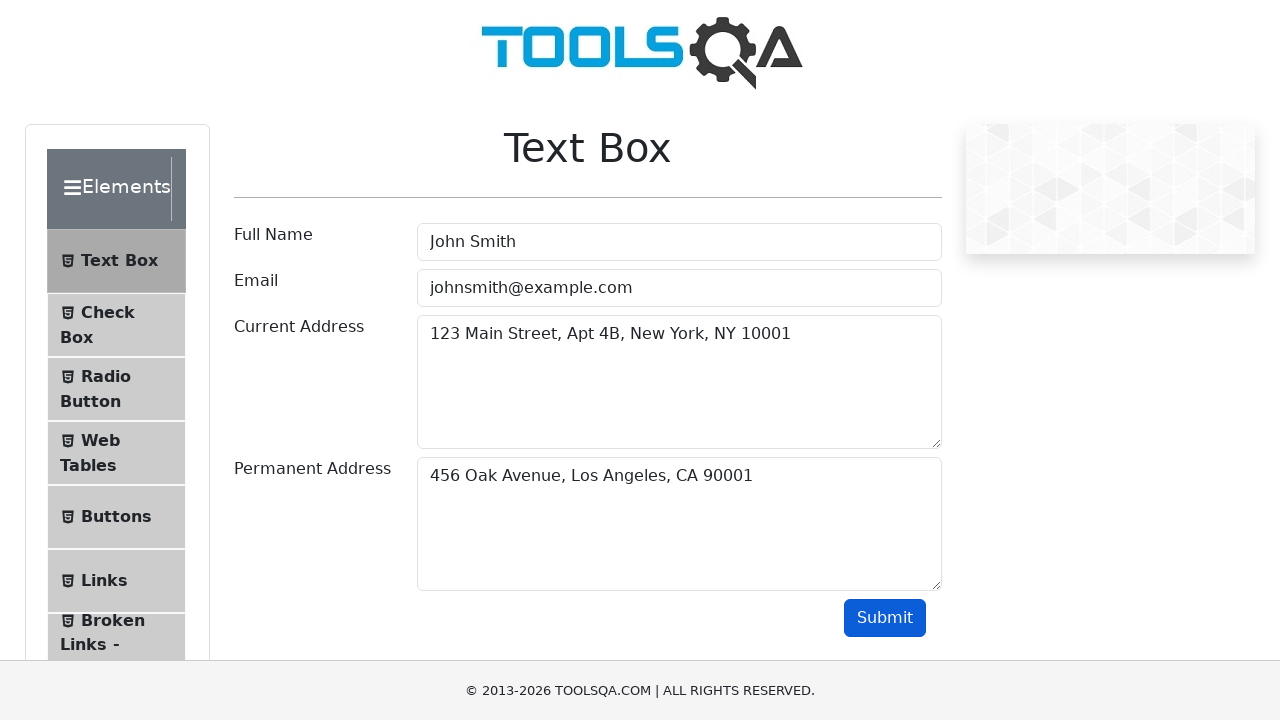

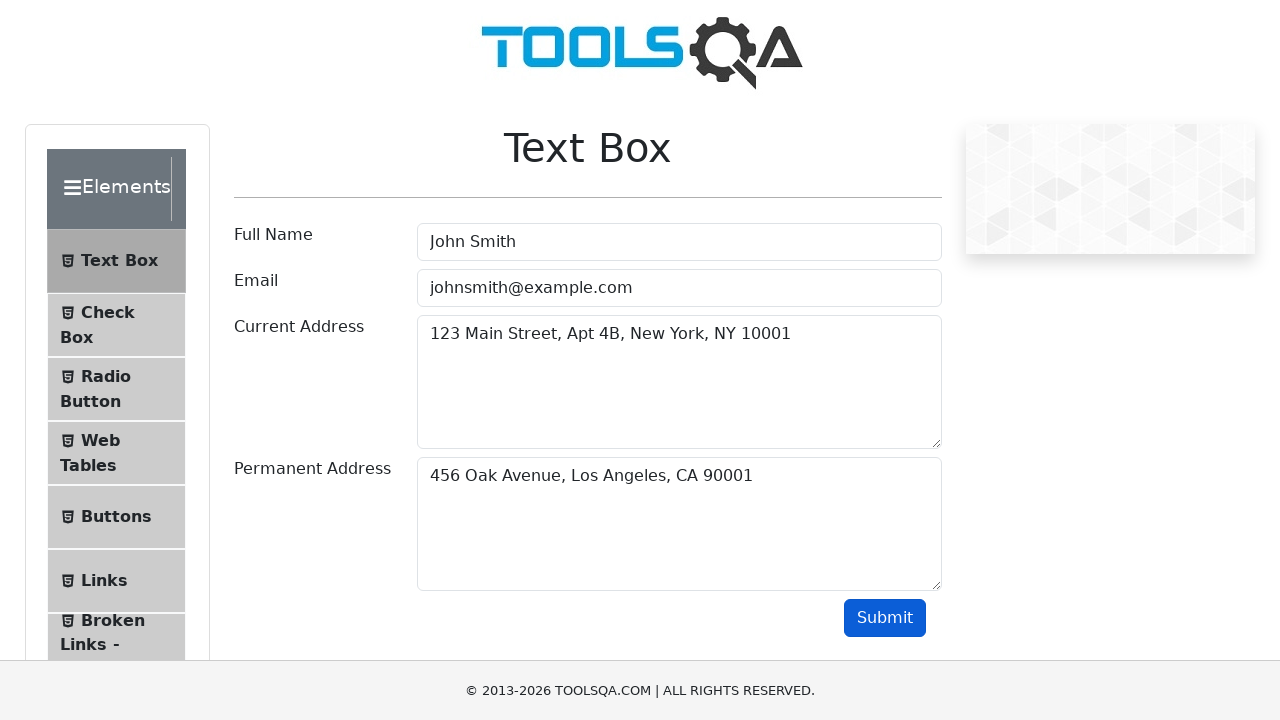